Clicks on the forgot password link on the login page

Starting URL: https://opensource-demo.orangehrmlive.com/web/index.php/auth/login

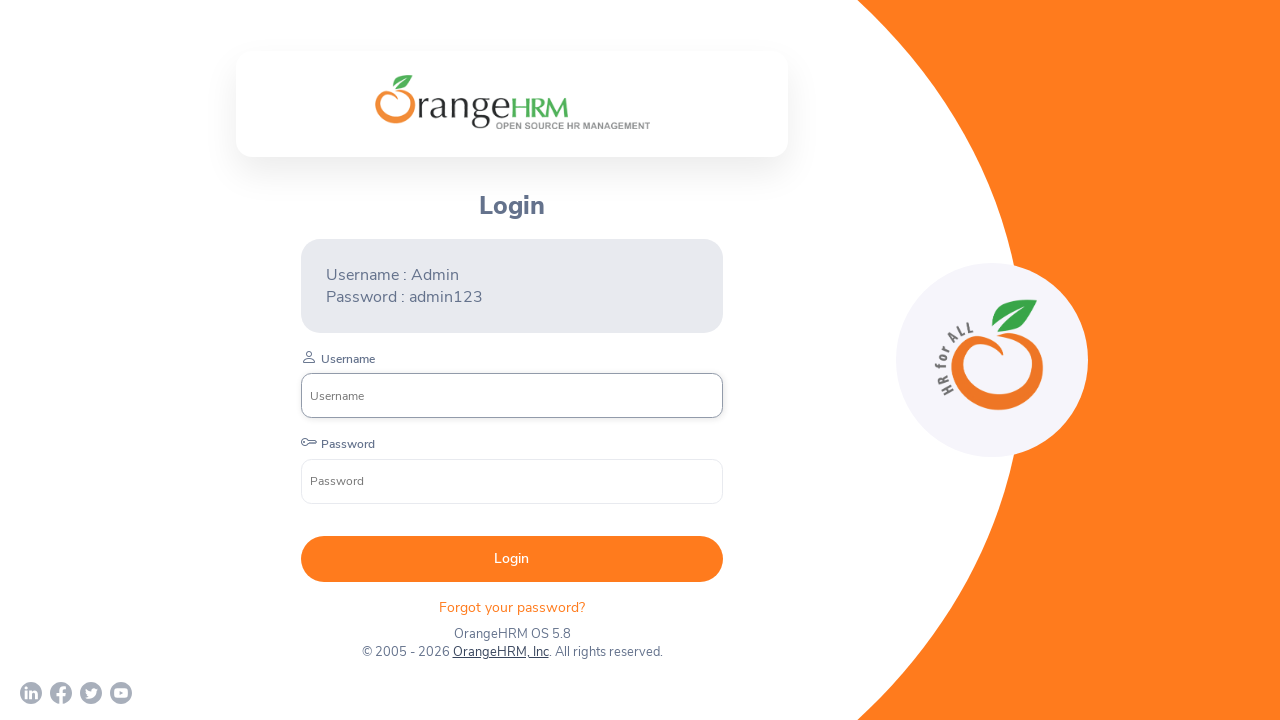

Navigated to OrangeHRM login page
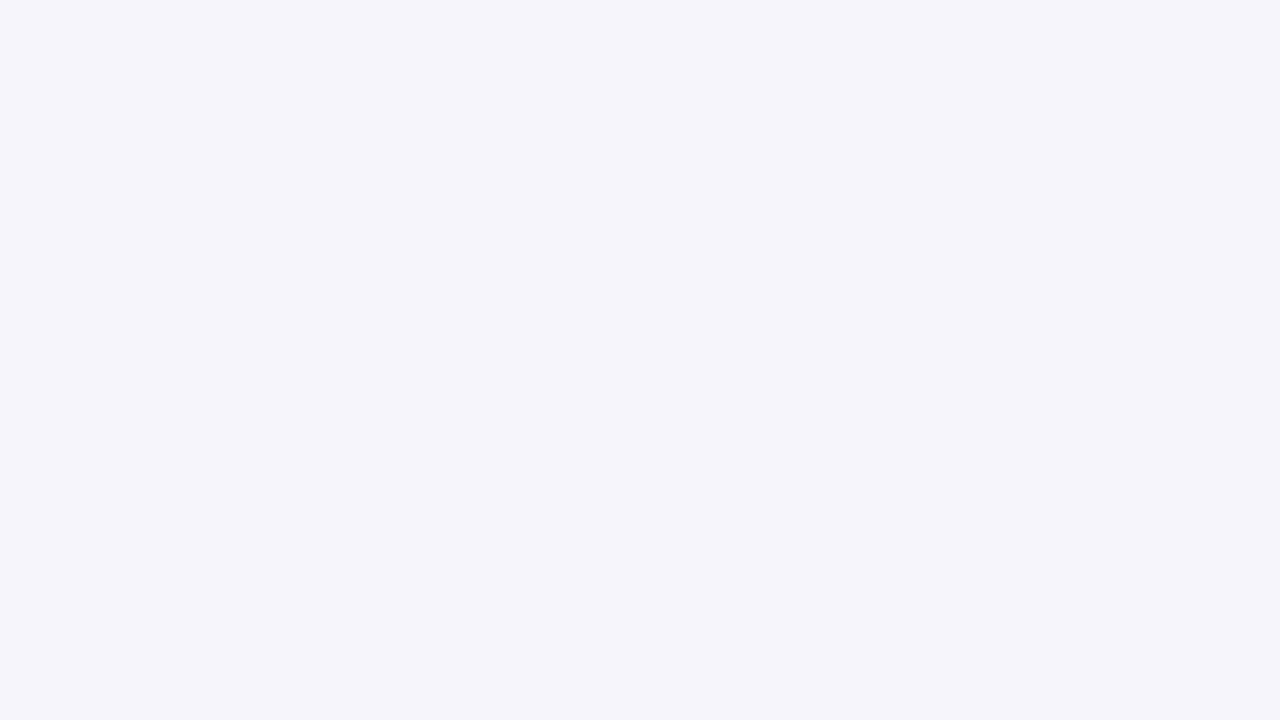

Clicked on the forgot password link at (512, 586) on p.oxd-text.oxd-text--p.orangehrm-login-forgot-header
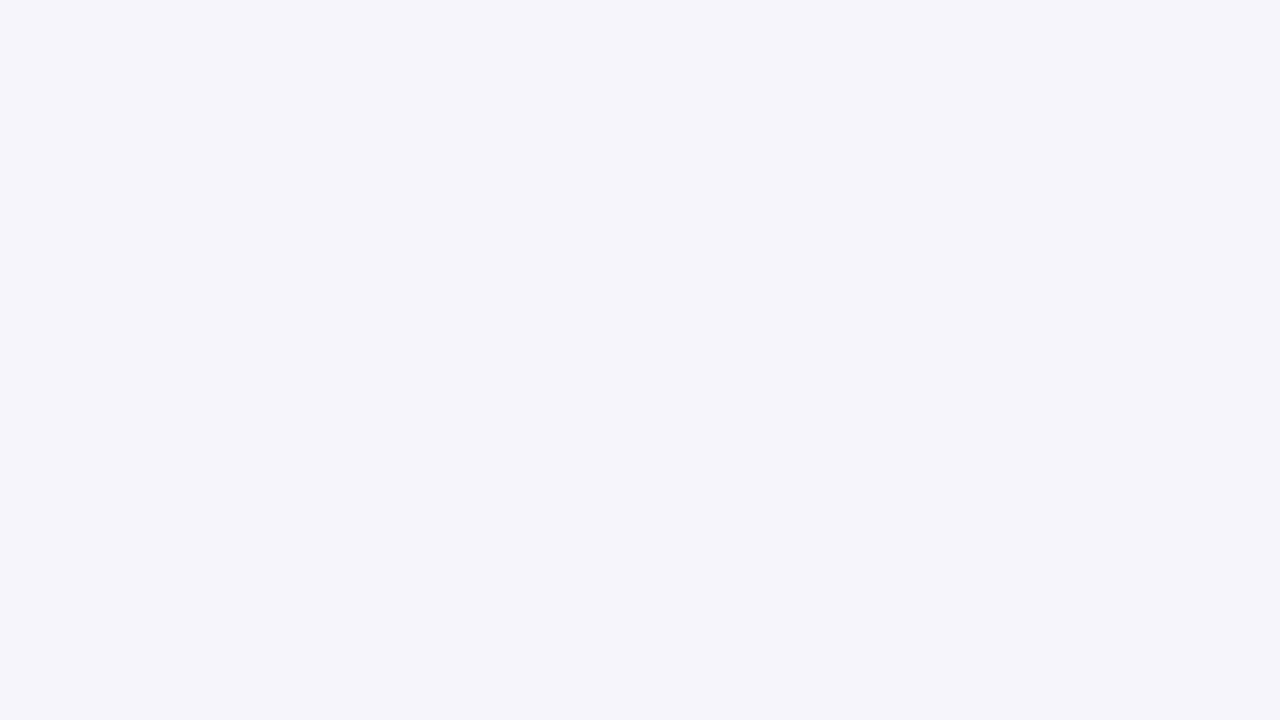

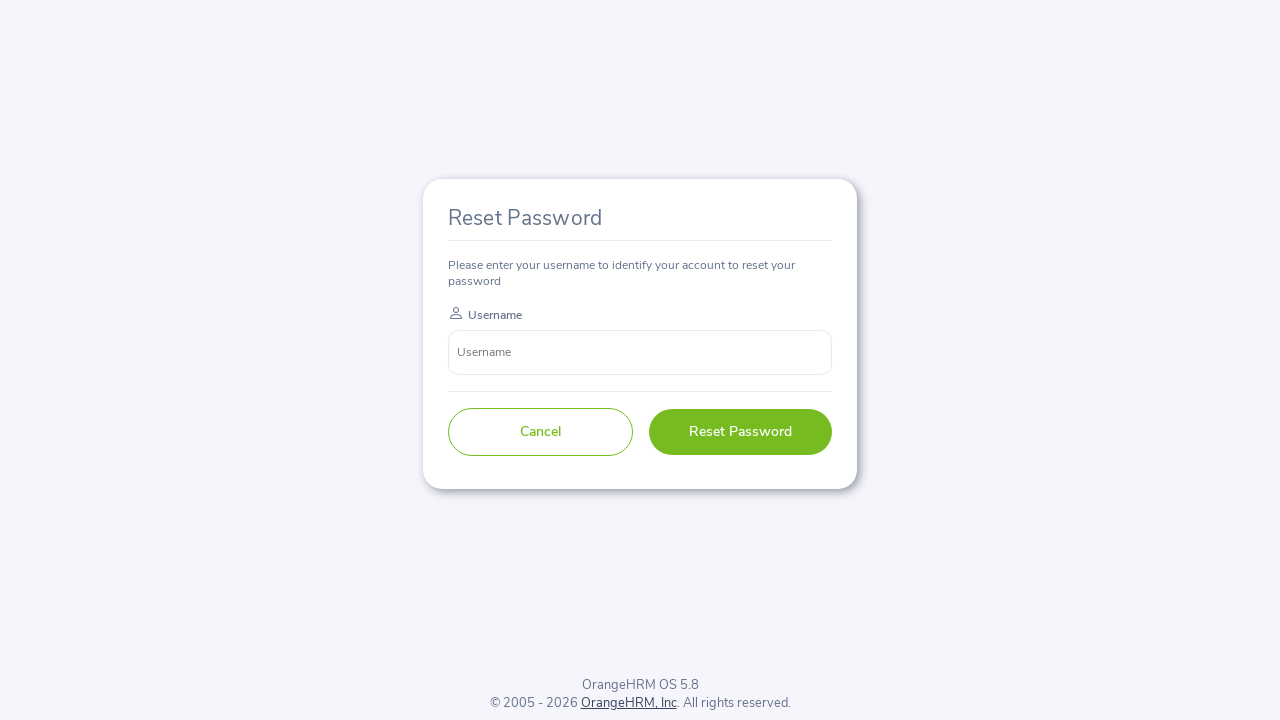